Tests a complete form submission flow by filling in personal information fields (first name, last name, job title), selecting a radio button option, checking a checkbox, selecting from a dropdown menu, and submitting the form.

Starting URL: https://formy-project.herokuapp.com/form

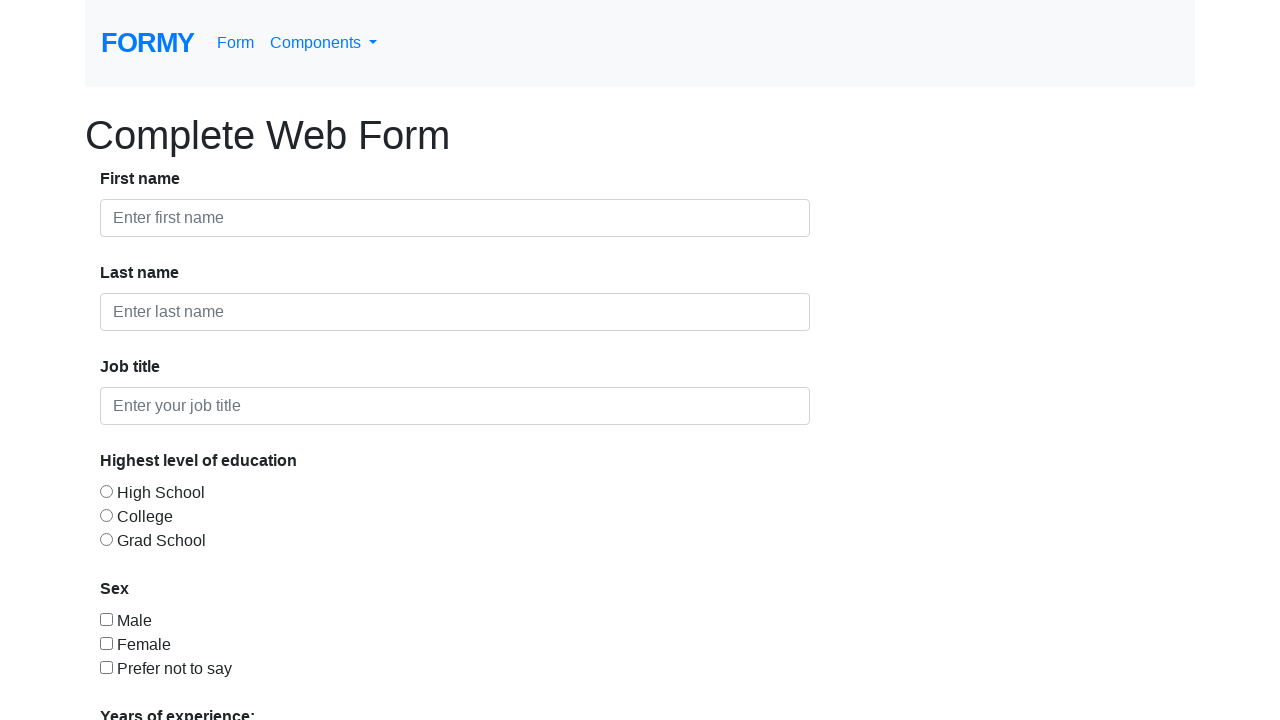

Filled first name field with 'Roaa' on #first-name
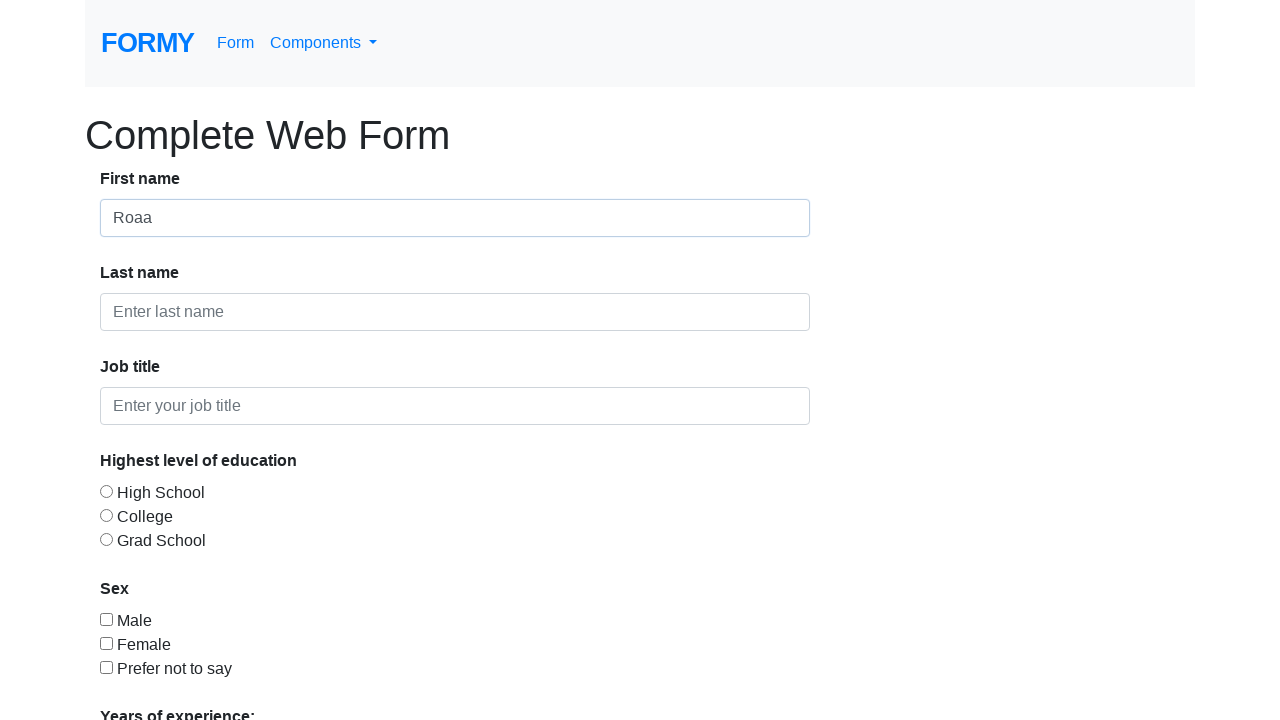

Filled last name field with 'Ayman' on #last-name
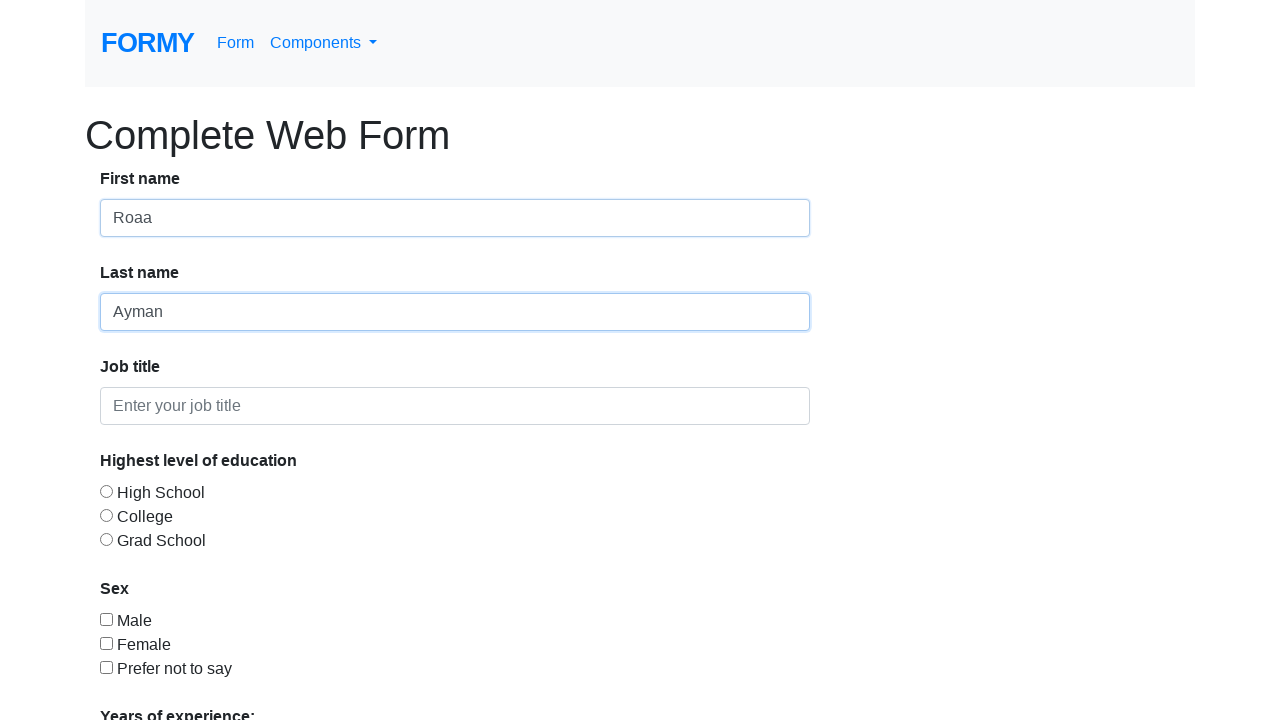

Filled job title field with 'Engineer' on #job-title
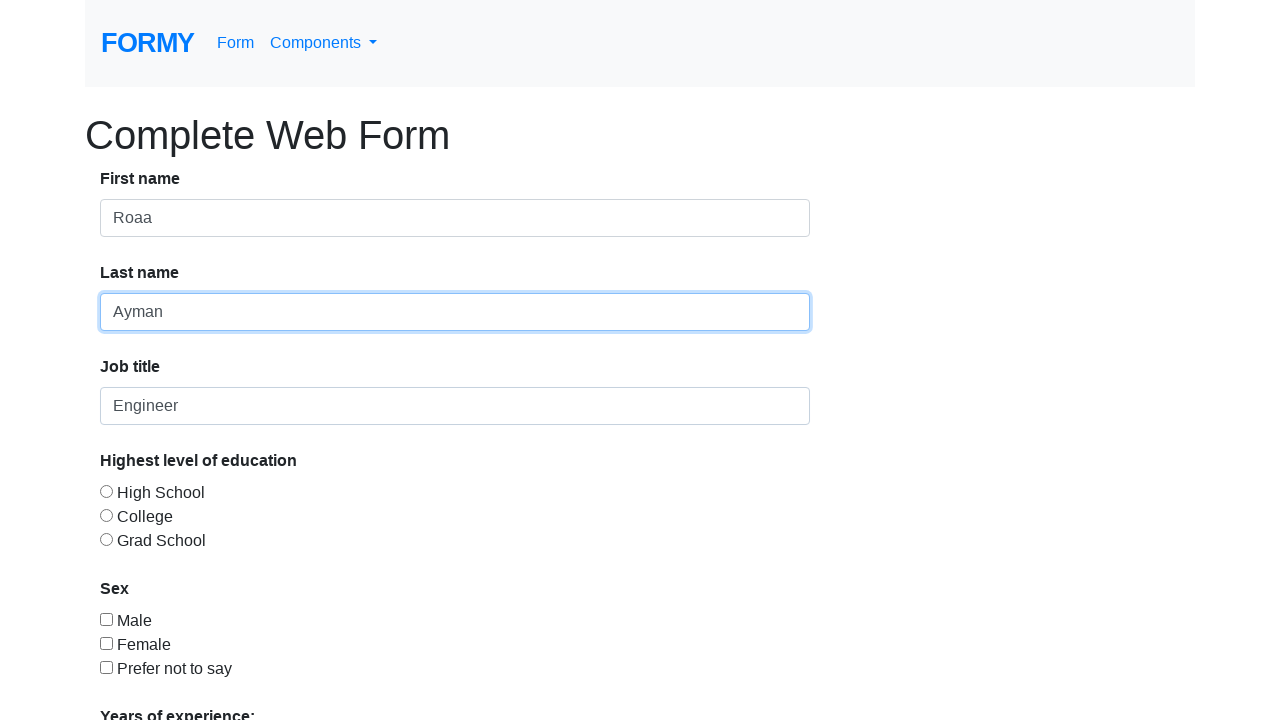

Selected radio button option 2 at (106, 515) on #radio-button-2
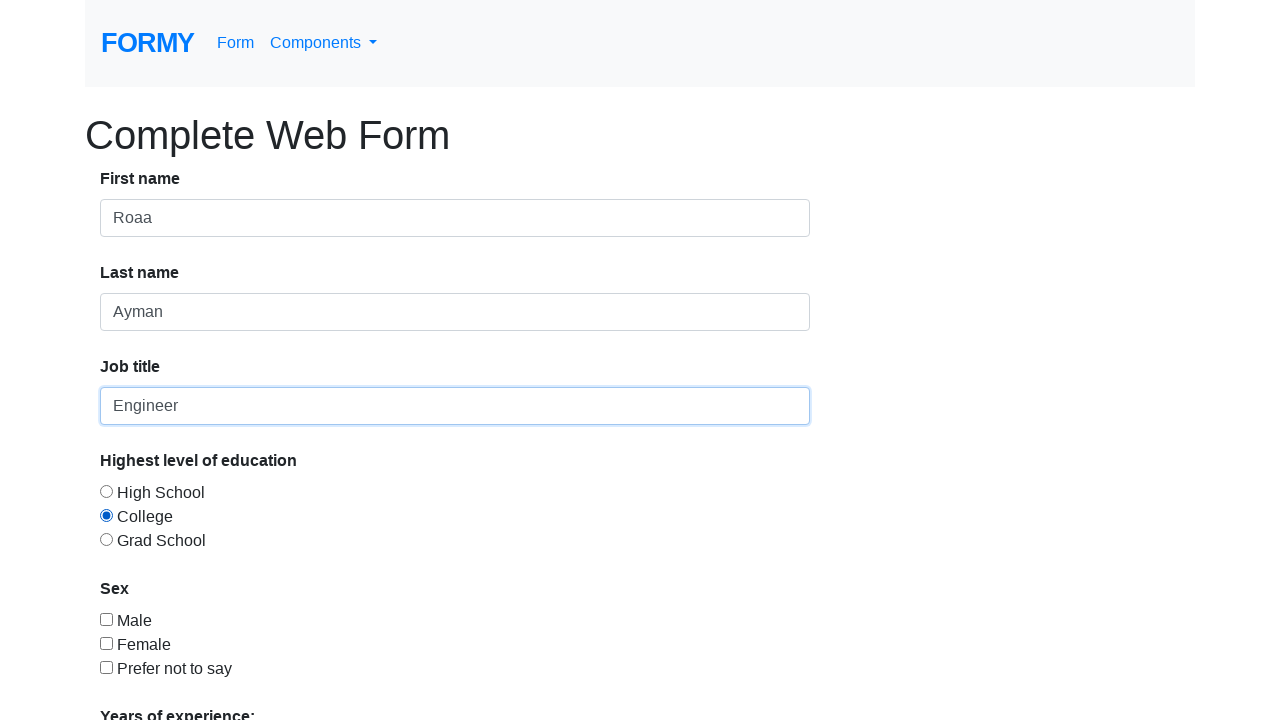

Checked checkbox option 2 at (106, 643) on #checkbox-2
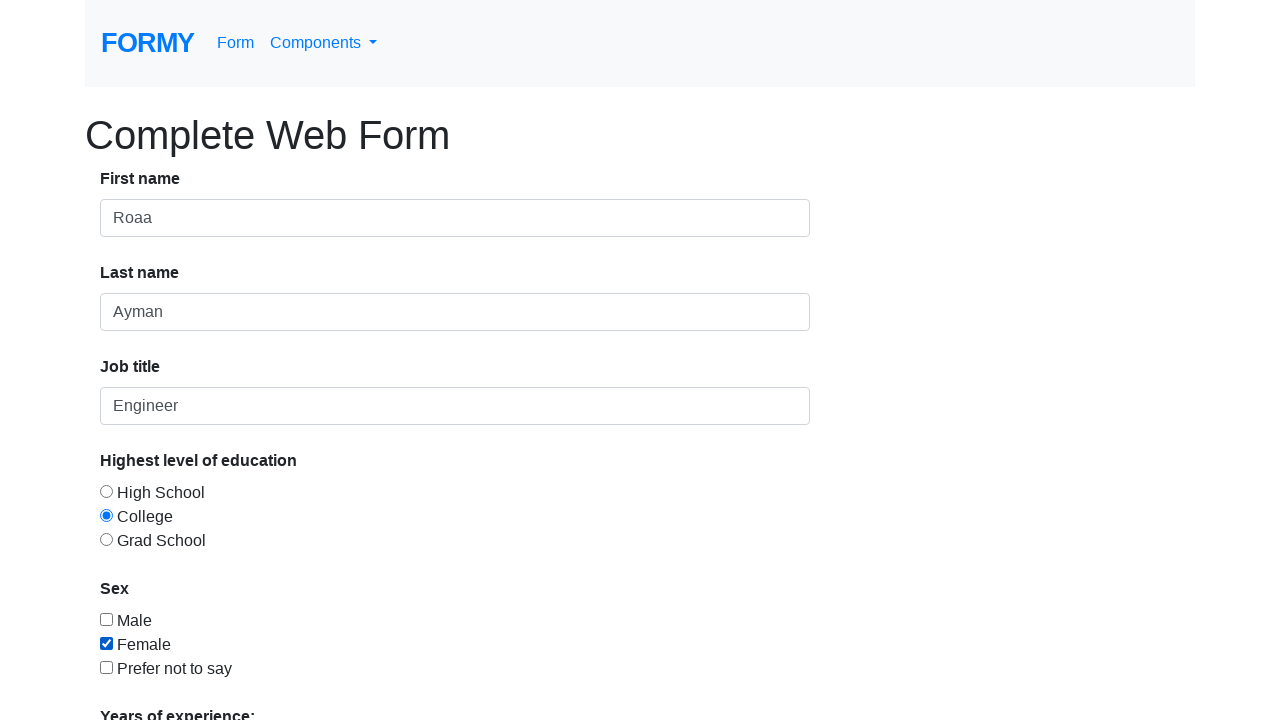

Selected second option from dropdown menu on #select-menu
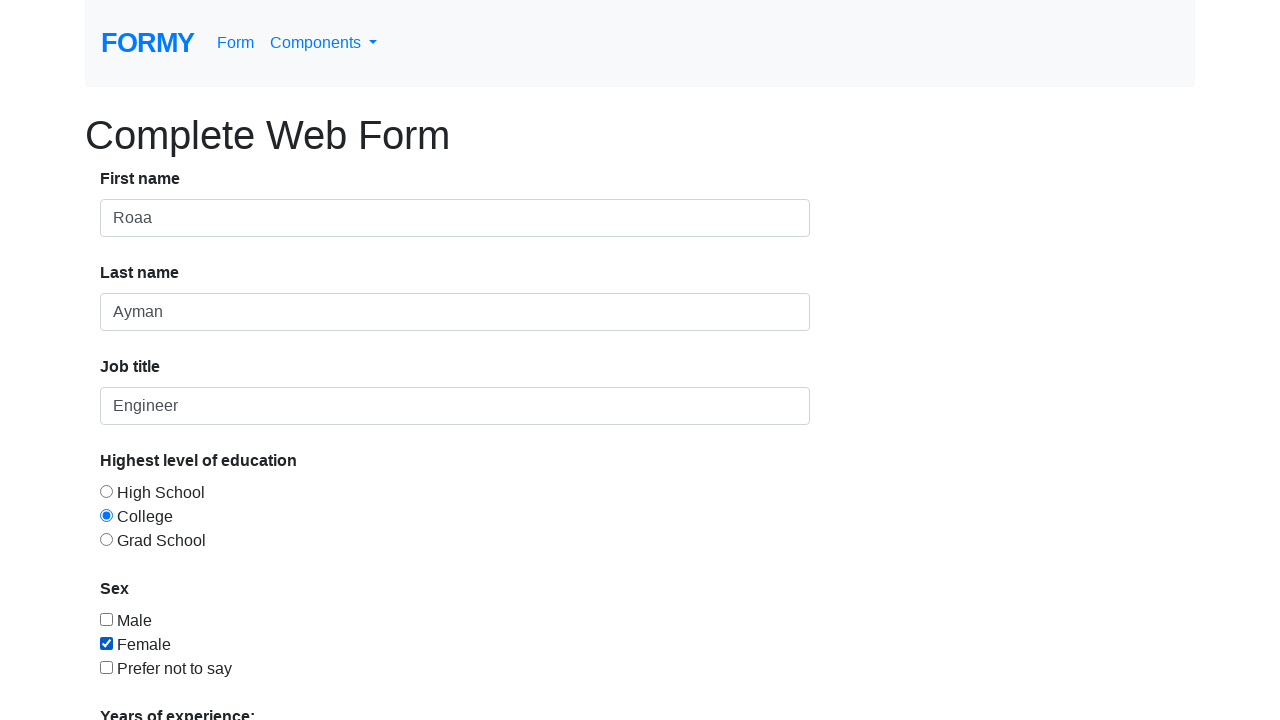

Clicked submit button to complete form submission at (148, 680) on body > div > form > div > div:nth-child(15) > a
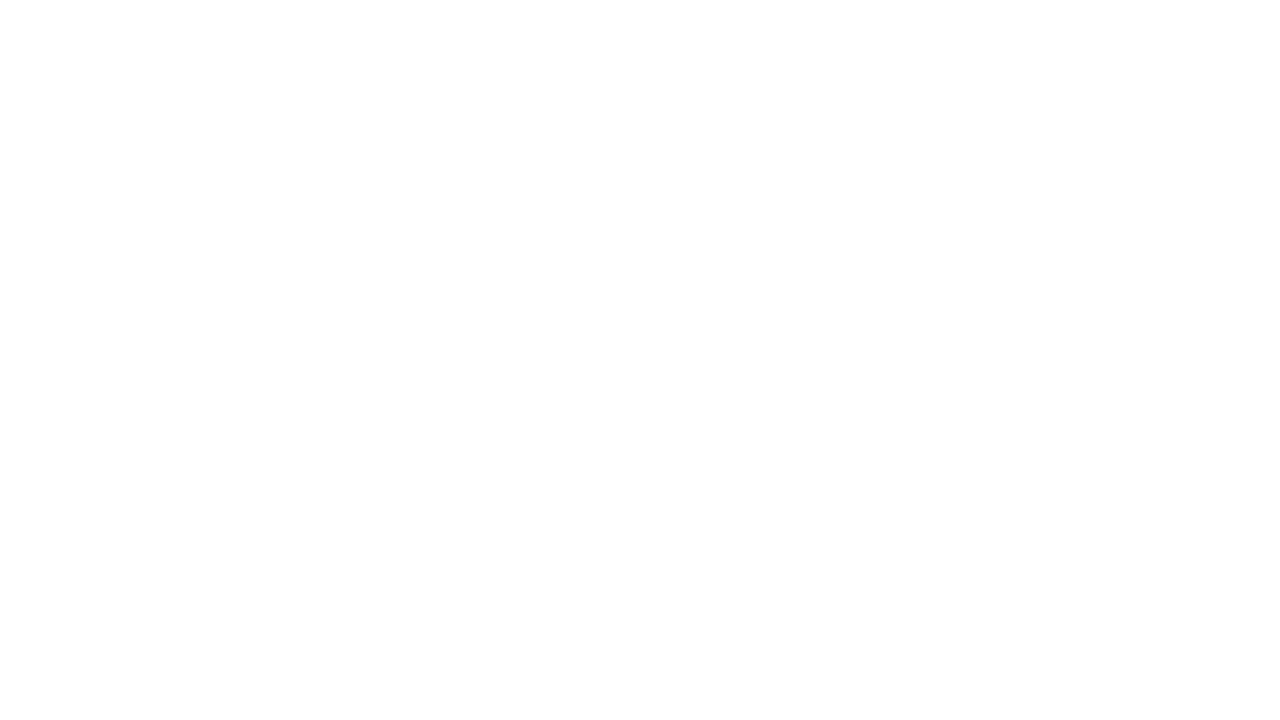

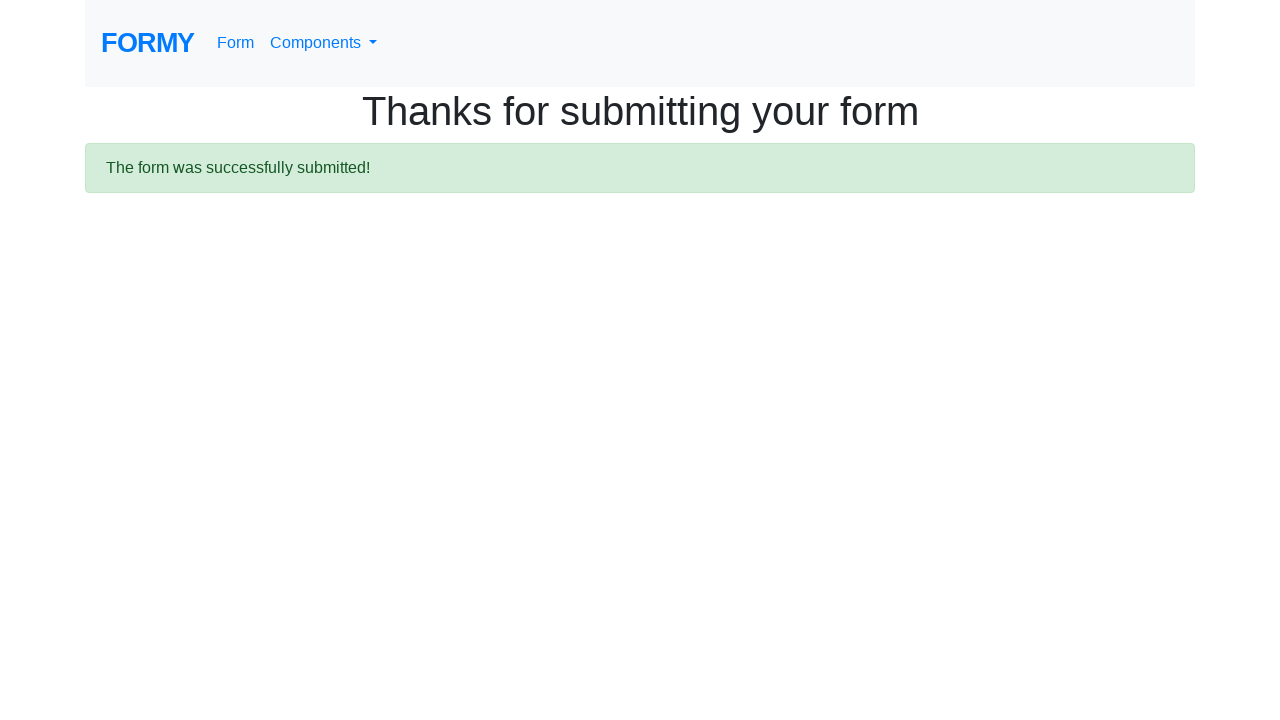